Tests drag and drop functionality by dragging an element from source to target on the jQuery UI demo page

Starting URL: https://jqueryui.com/droppable/

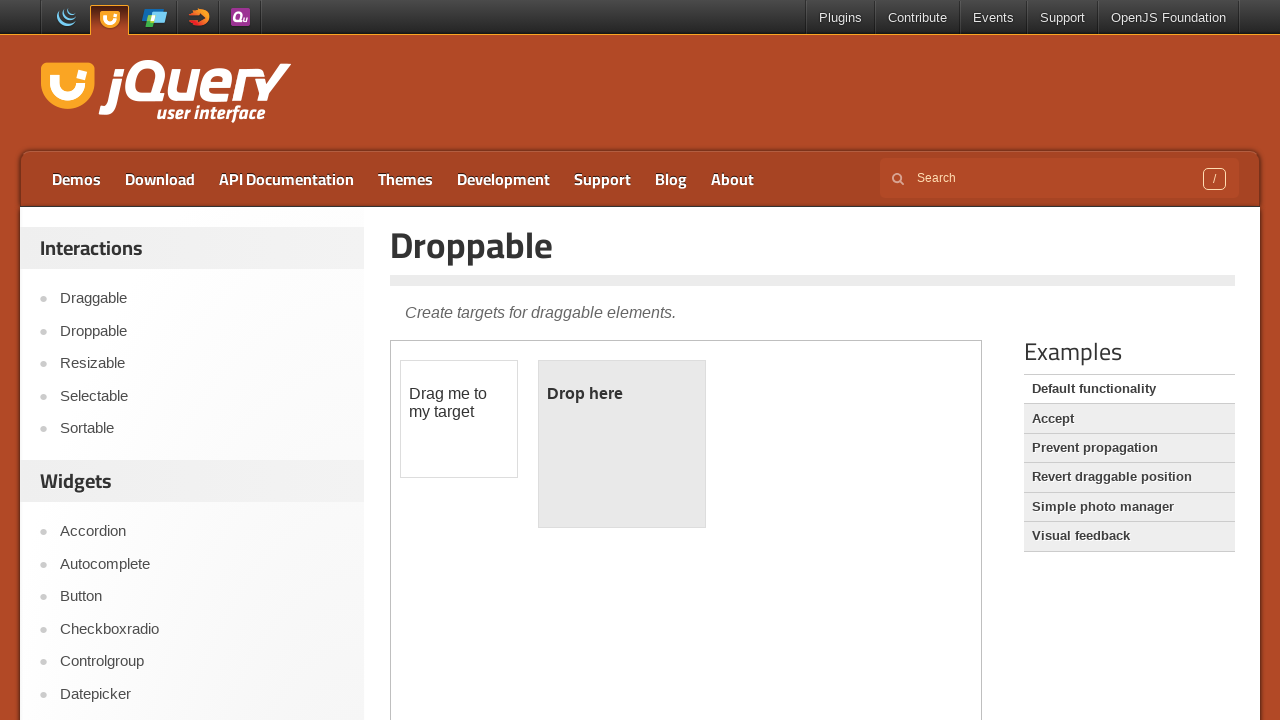

Located the iframe containing the drag and drop demo
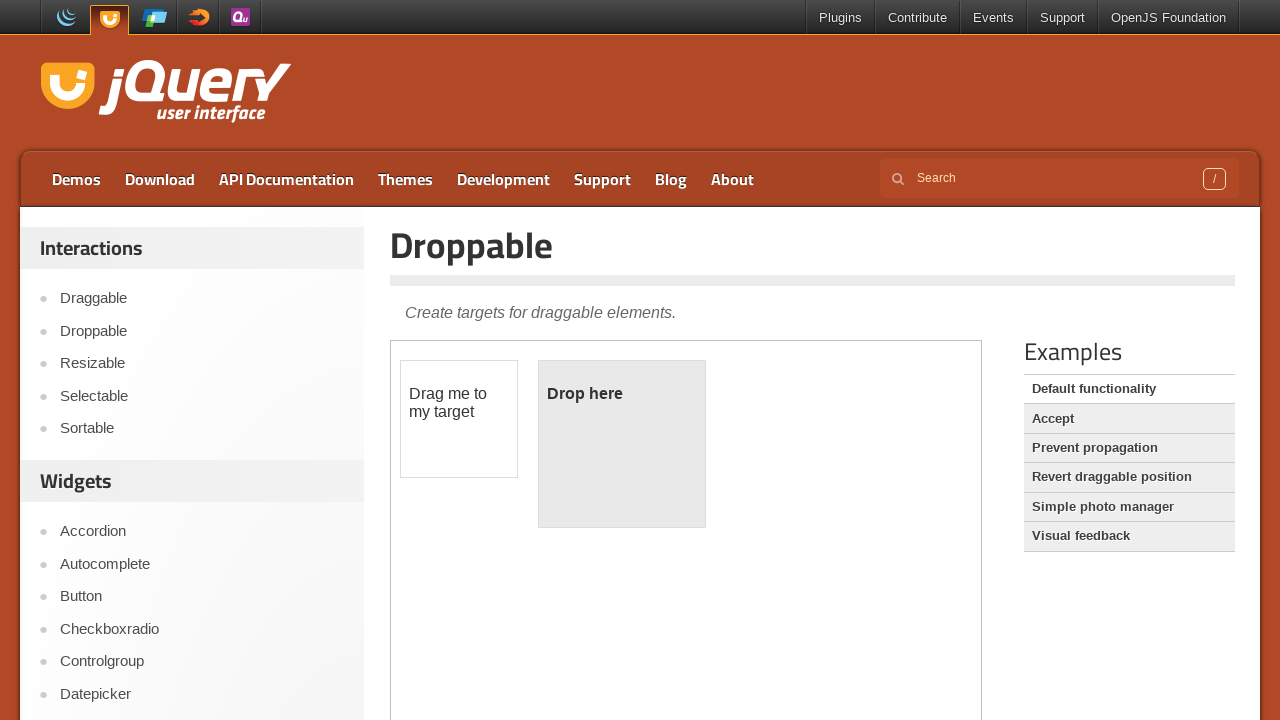

Located the draggable element
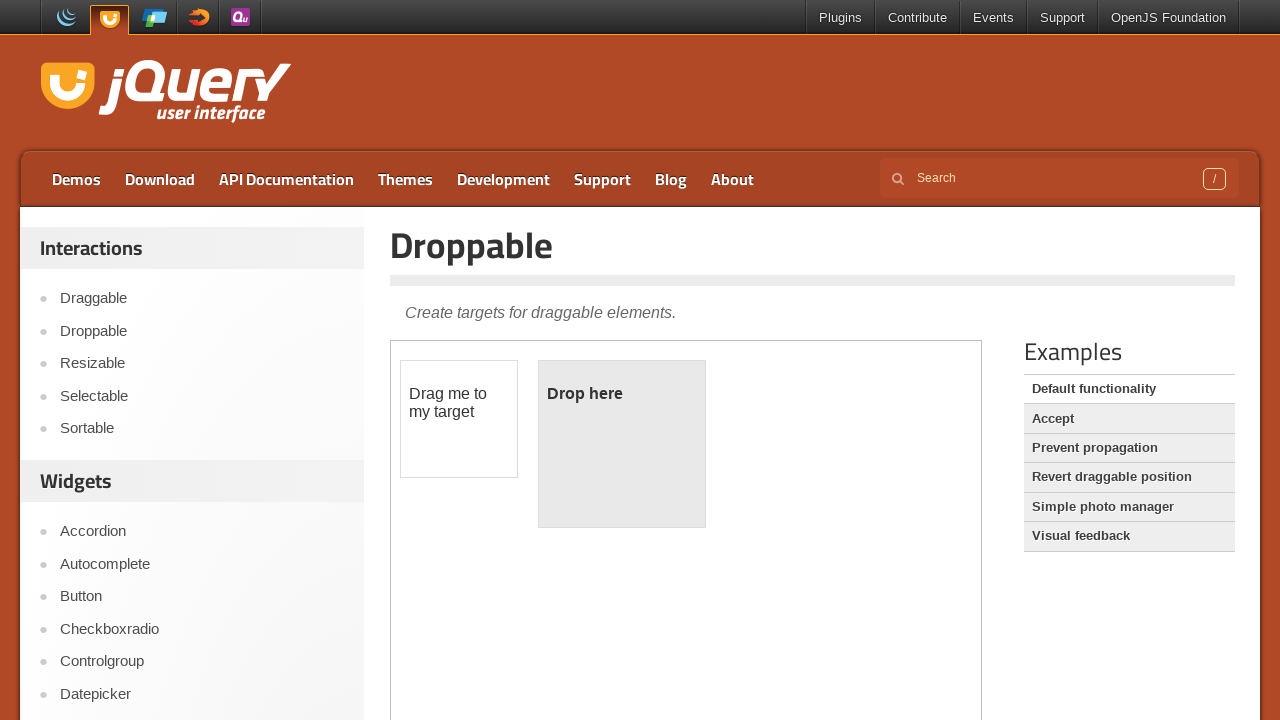

Located the droppable target element
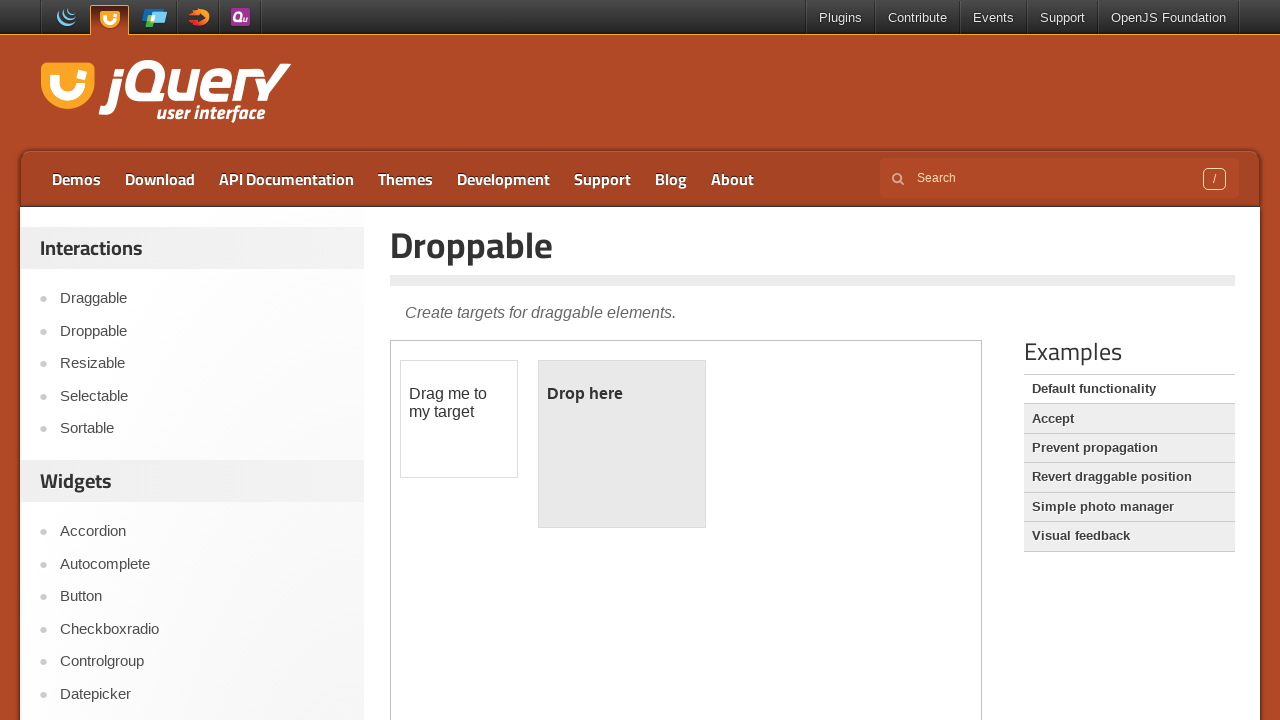

Dragged the draggable element to the droppable target at (622, 444)
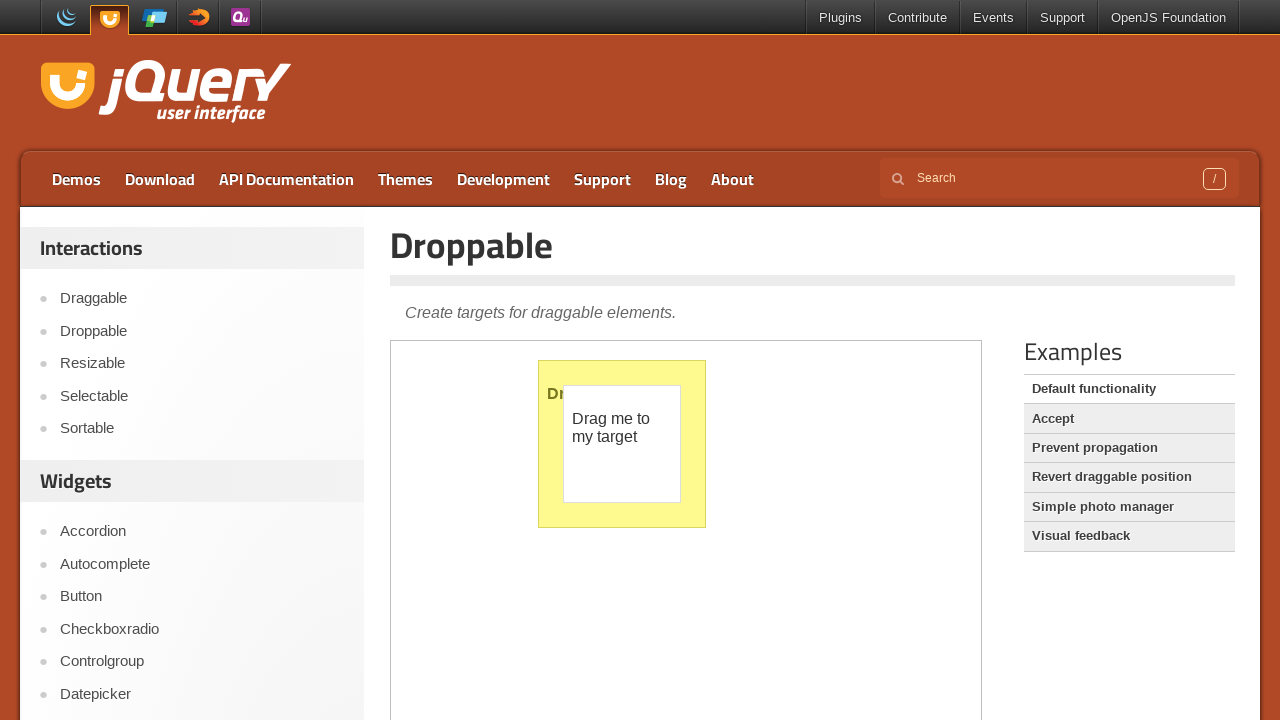

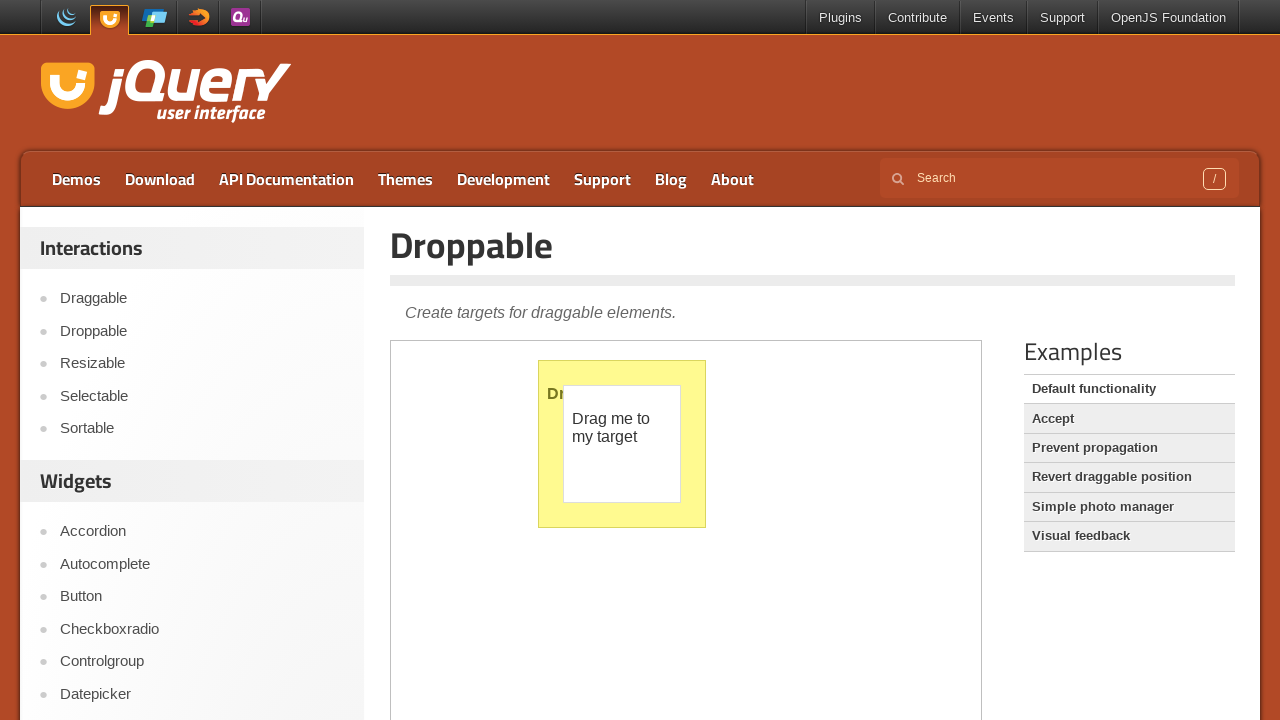